Navigates to a playground website with maximized viewport and retrieves the page title

Starting URL: https://mrreddyautomation.com/playground/

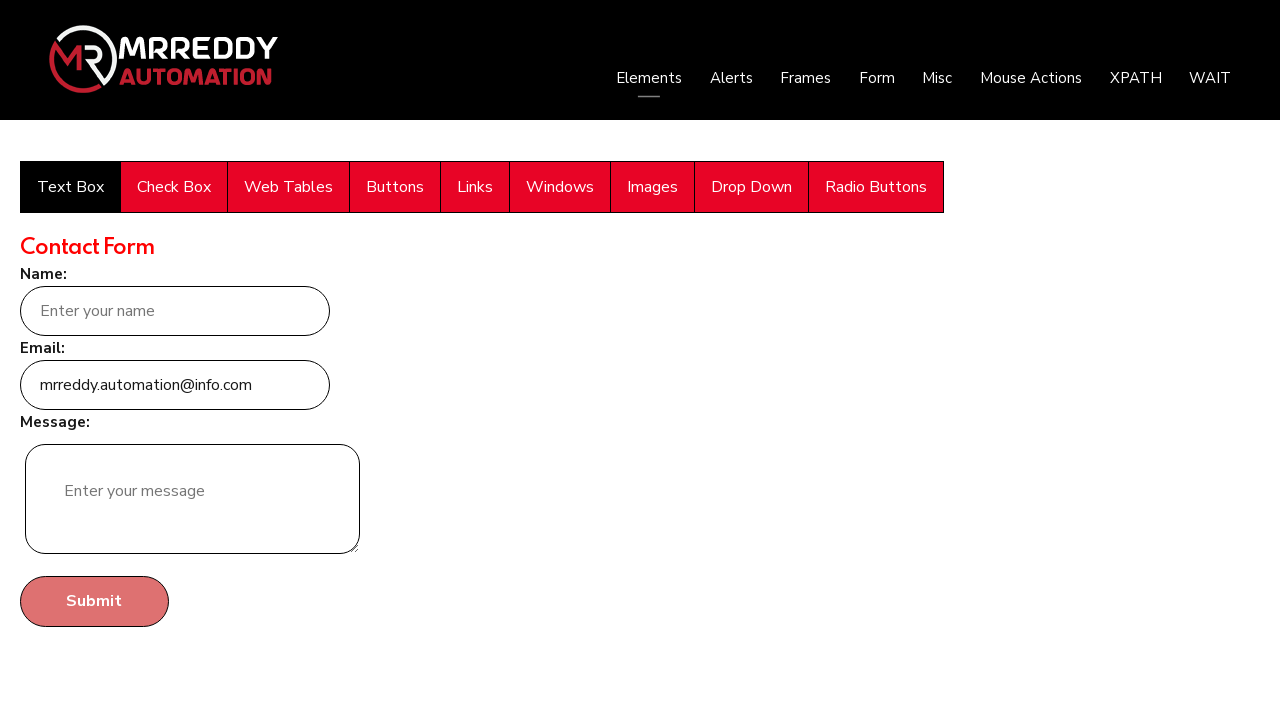

Retrieved page title from playground website
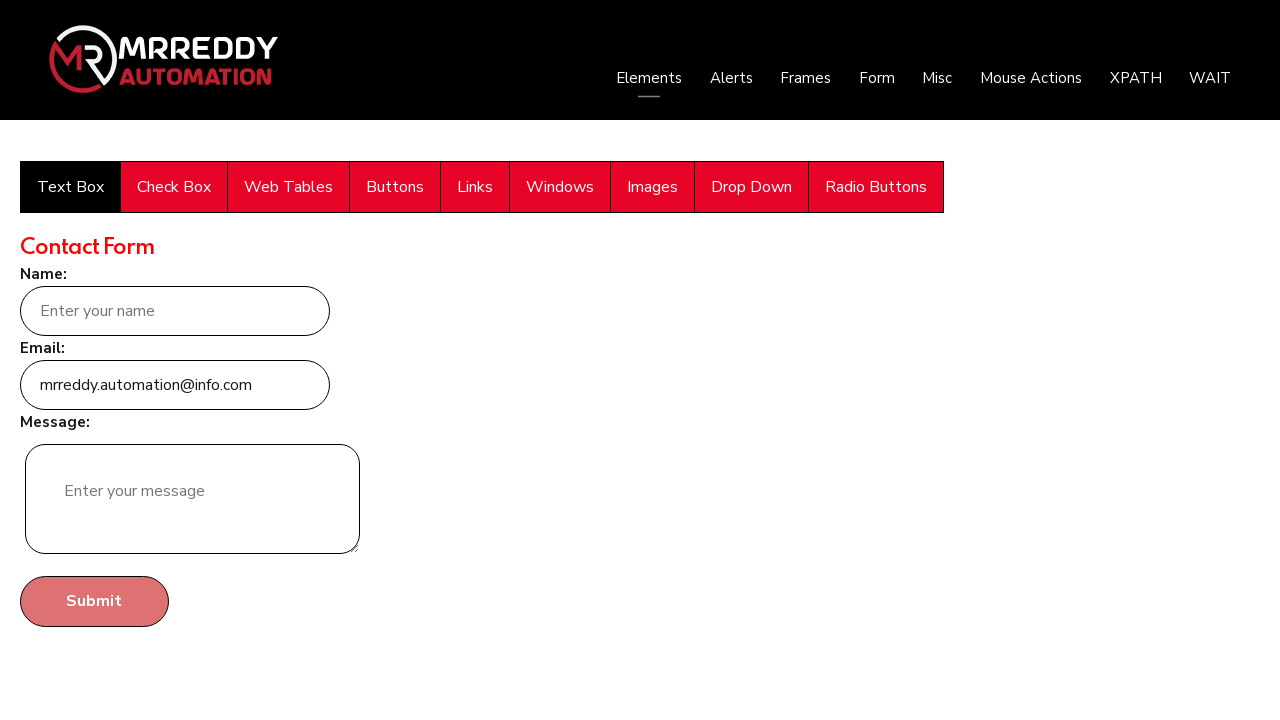

Printed page title to console
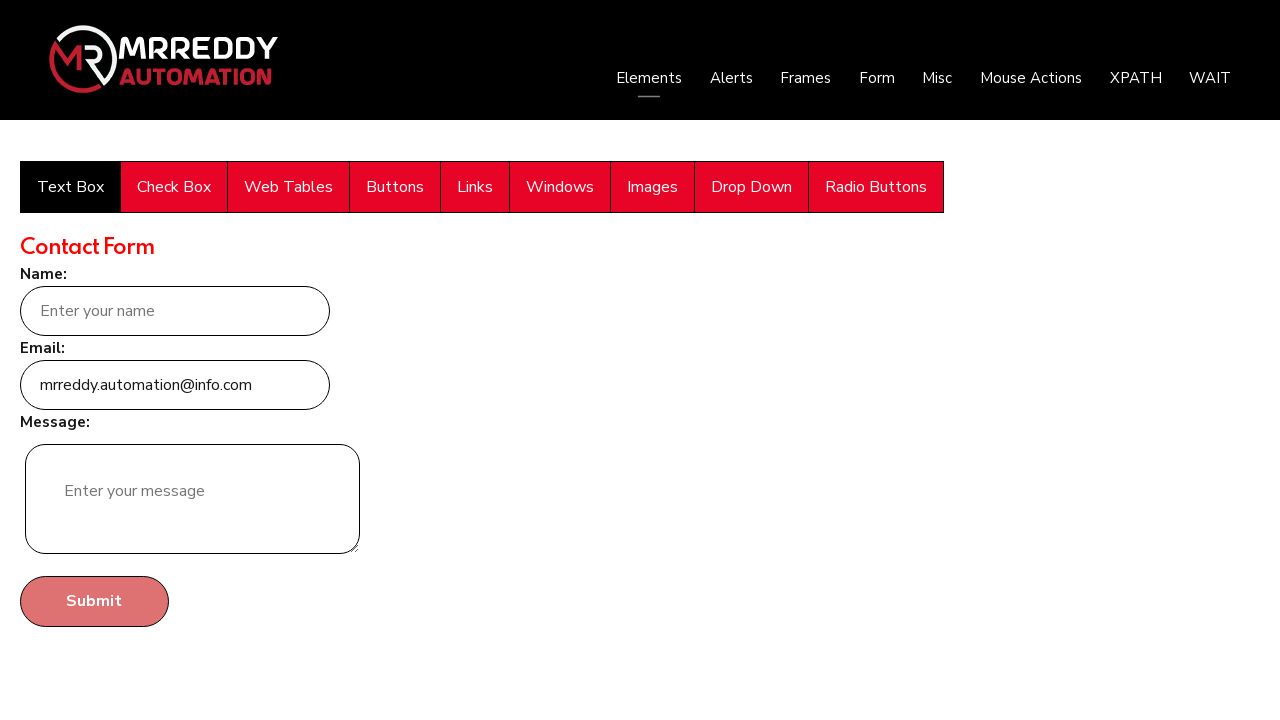

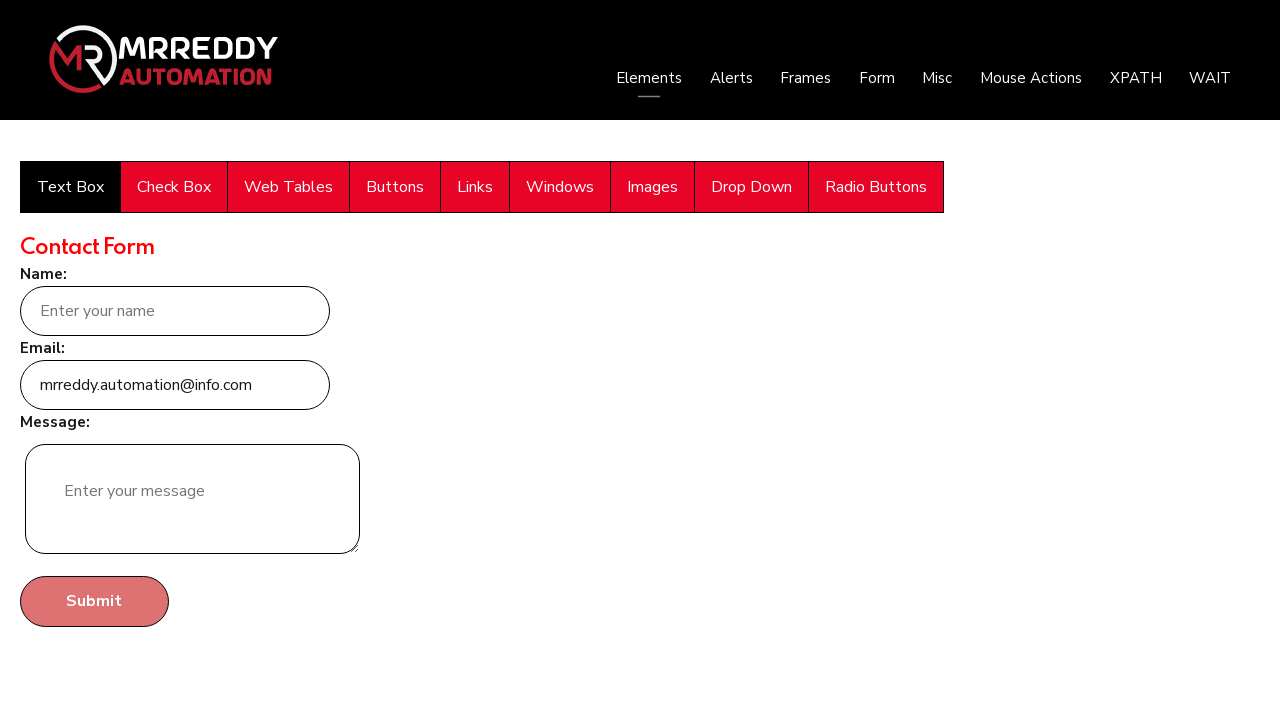